Tests right-click (context click) functionality on a button and verifies the success message appears

Starting URL: https://demoqa.com/buttons

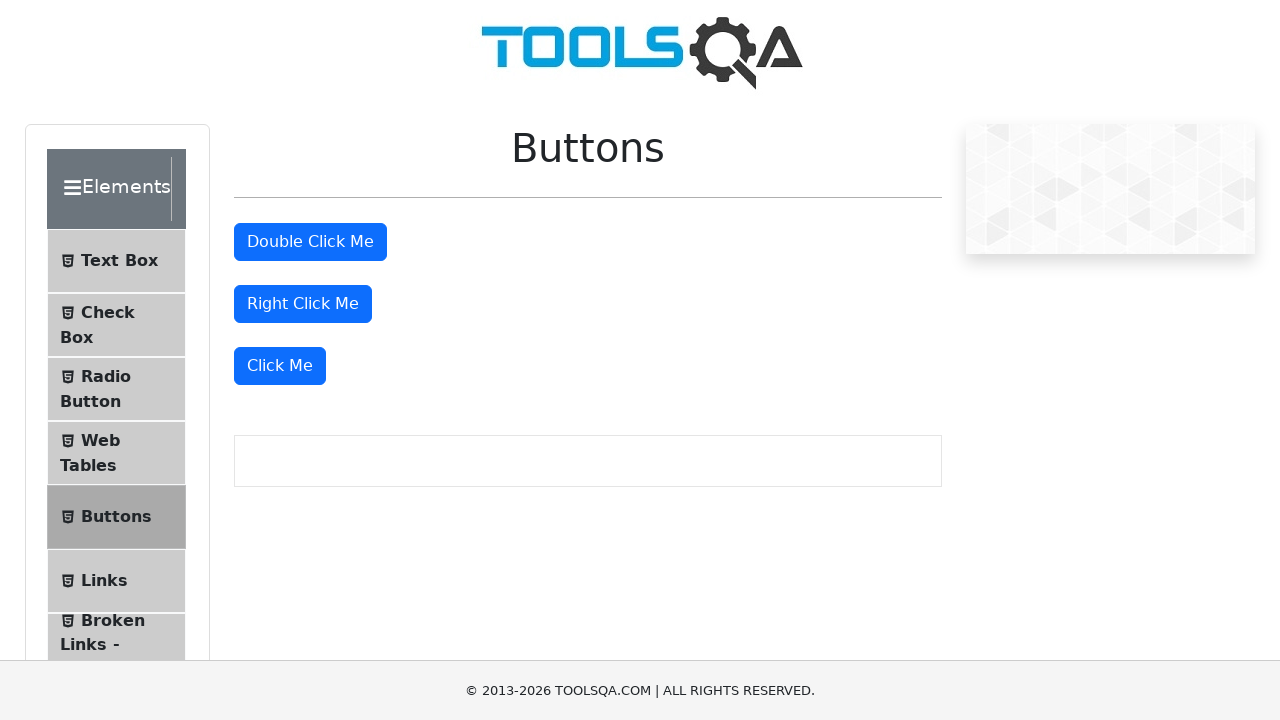

Located the right-click button element
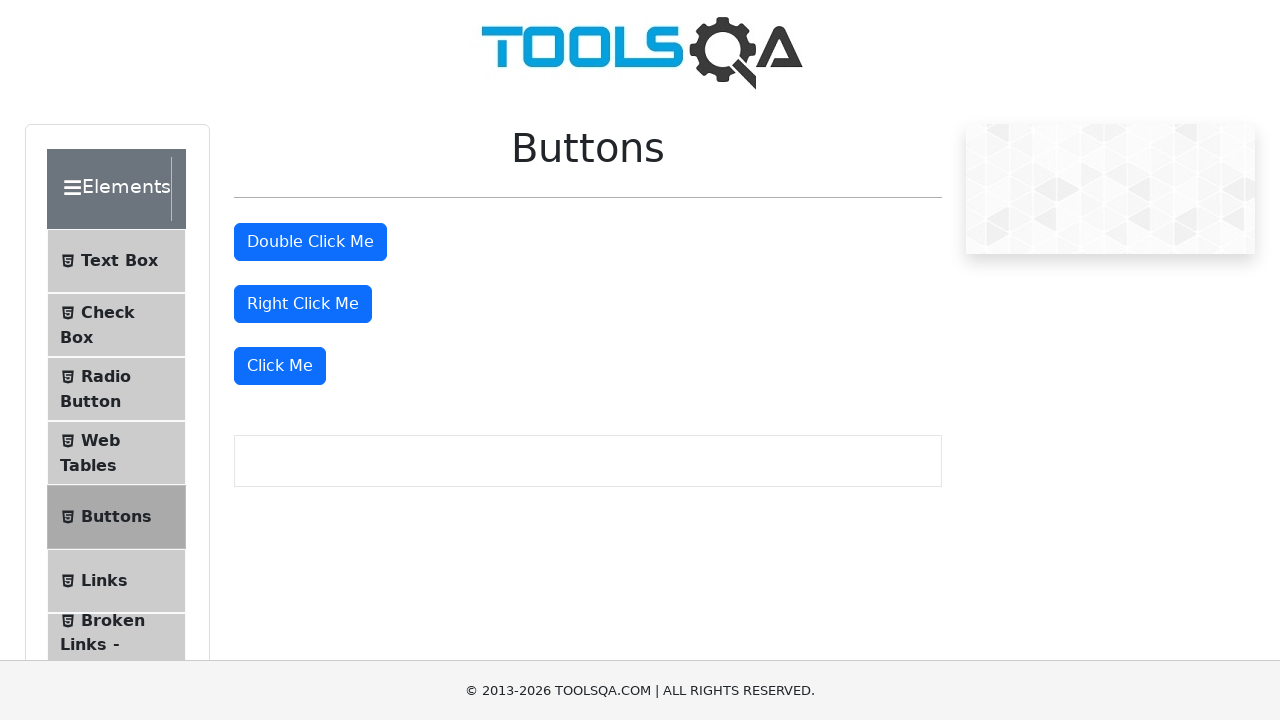

Scrolled right-click button into view
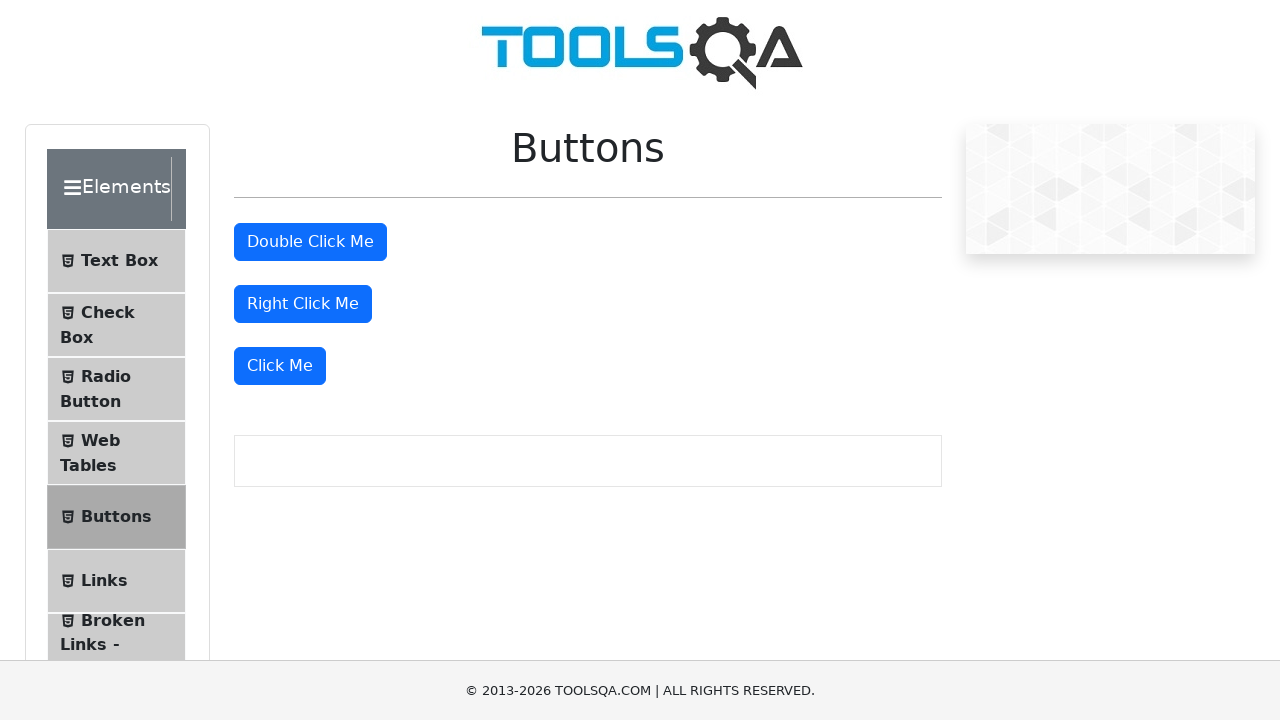

Performed right-click (context click) on the button at (303, 304) on #rightClickBtn
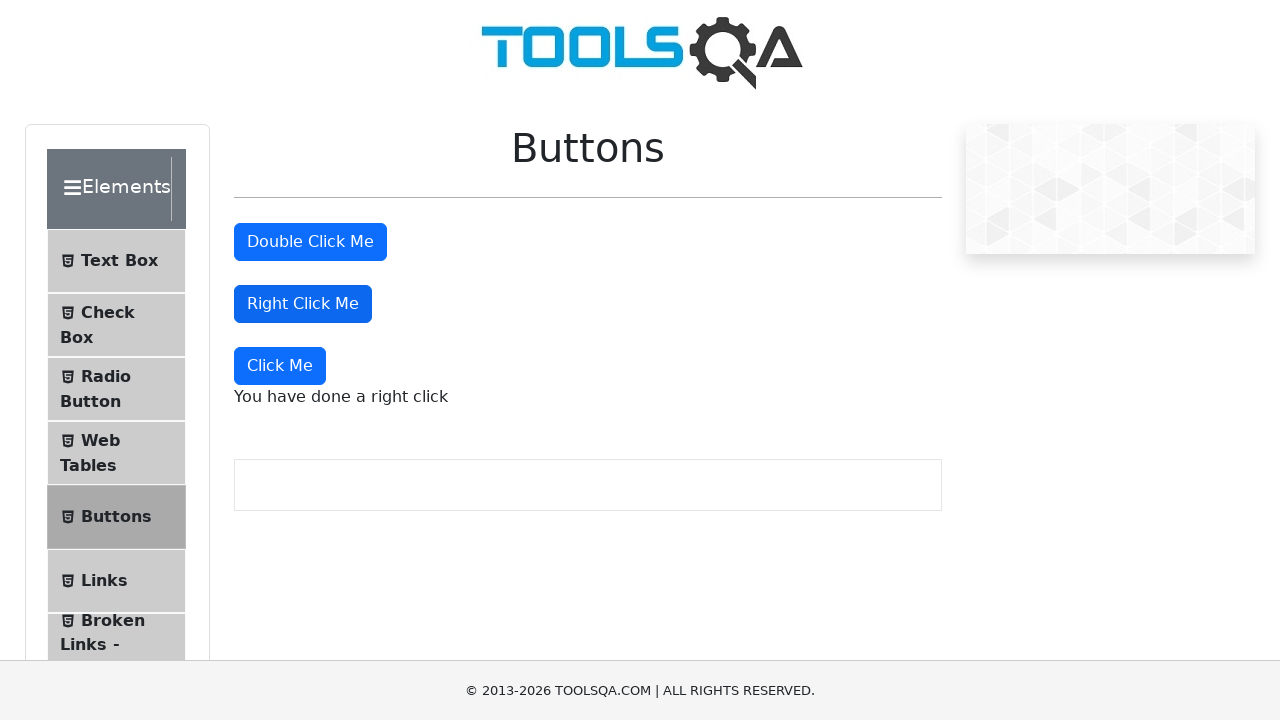

Located the right-click success message element
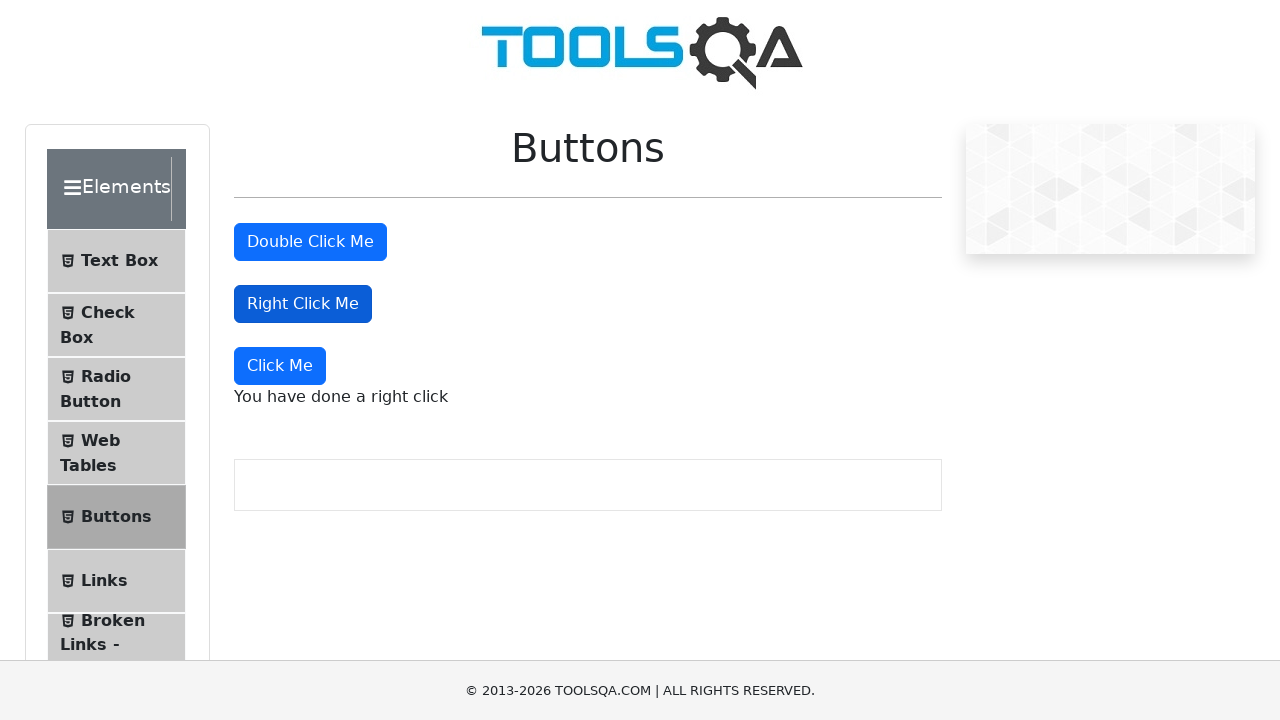

Right-click success message appeared
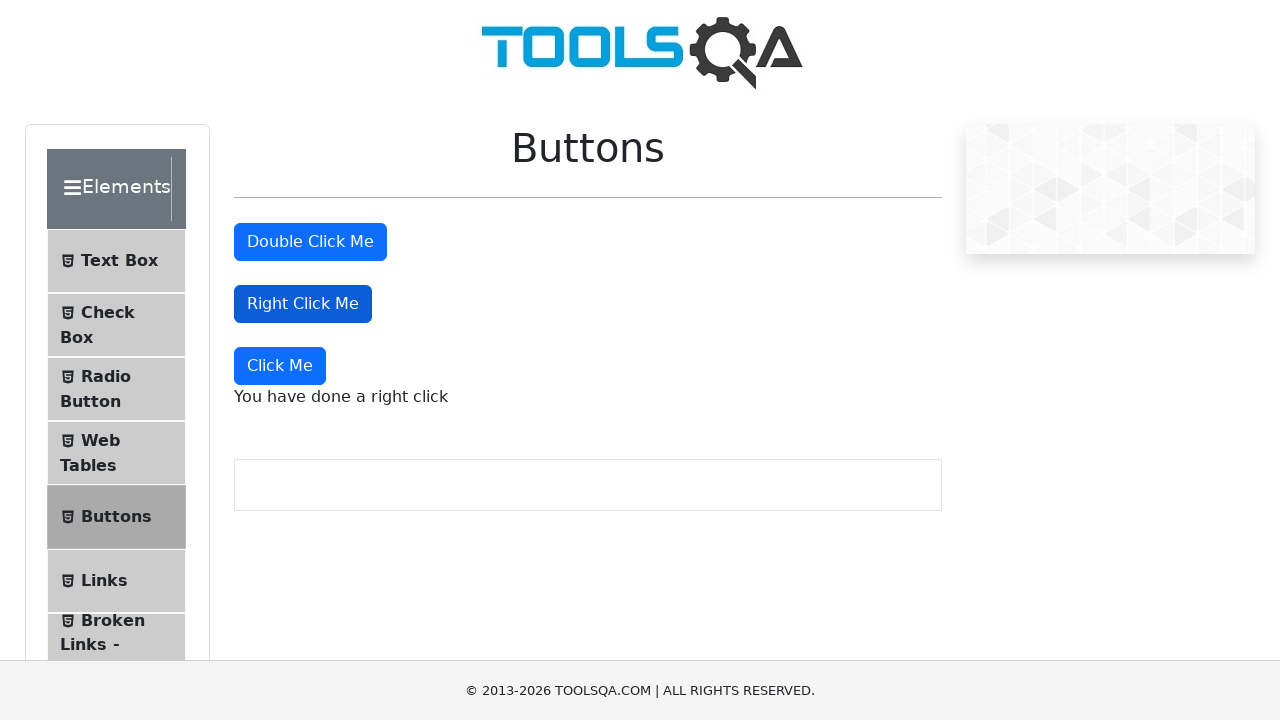

Verified message text is 'You have done a right click'
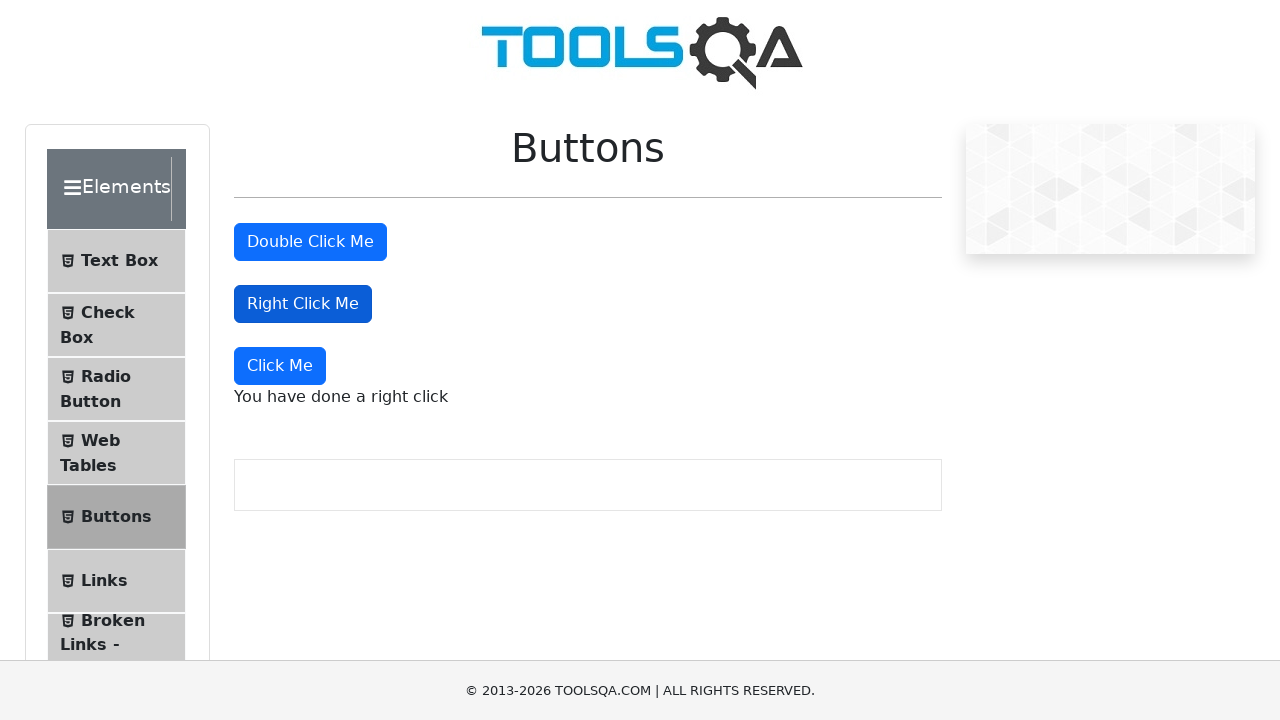

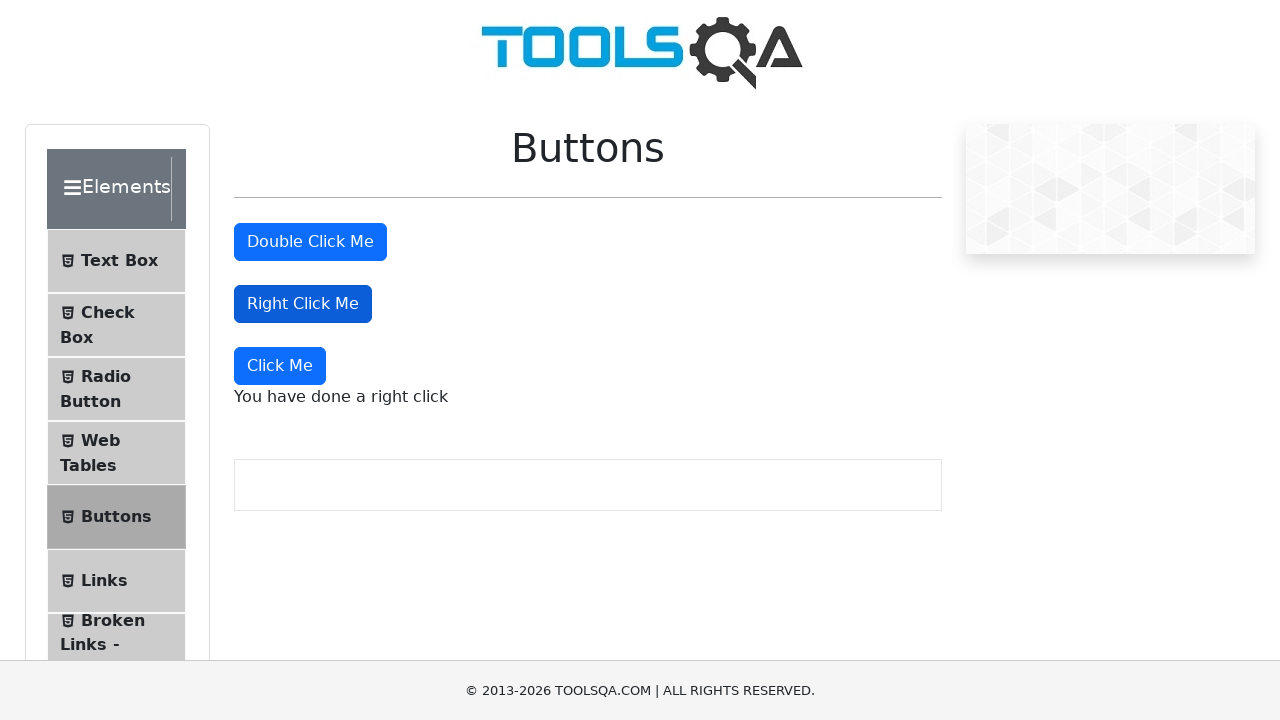